Opens the mosaic maker page and verifies that it loads correctly

Starting URL: https://hvitis.dev/mosaic-art-maker

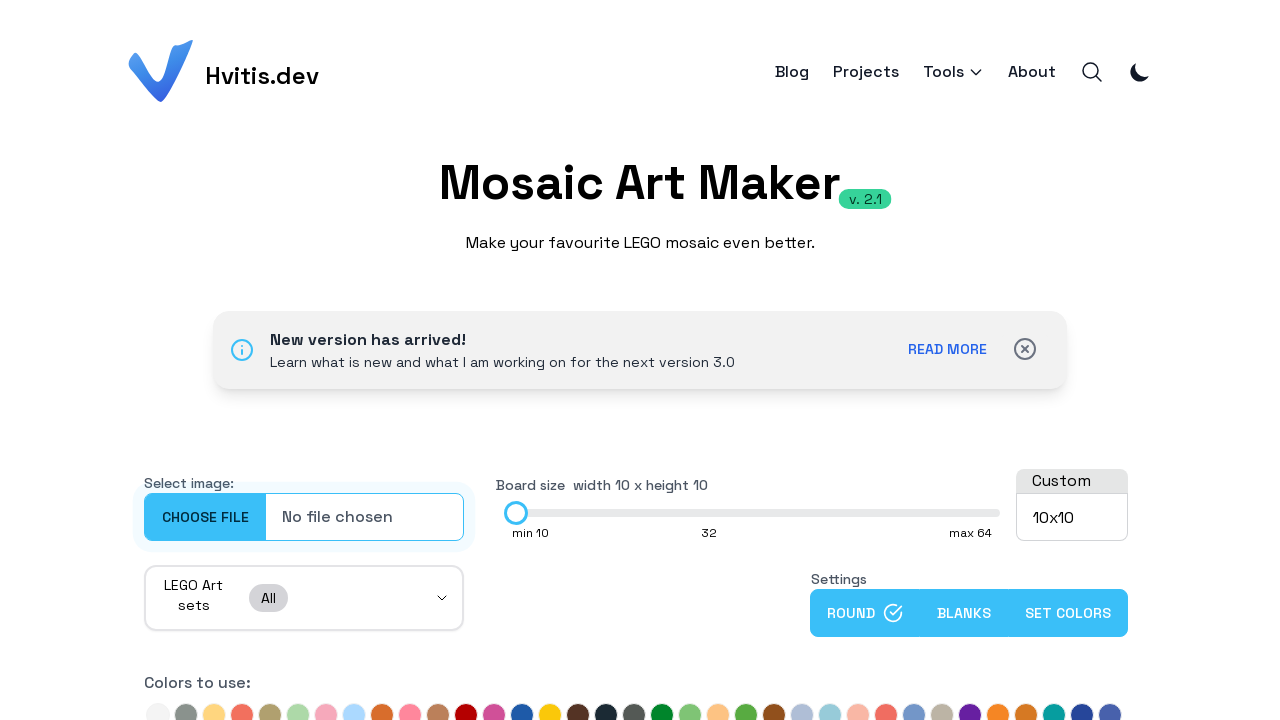

Navigated to mosaic maker page
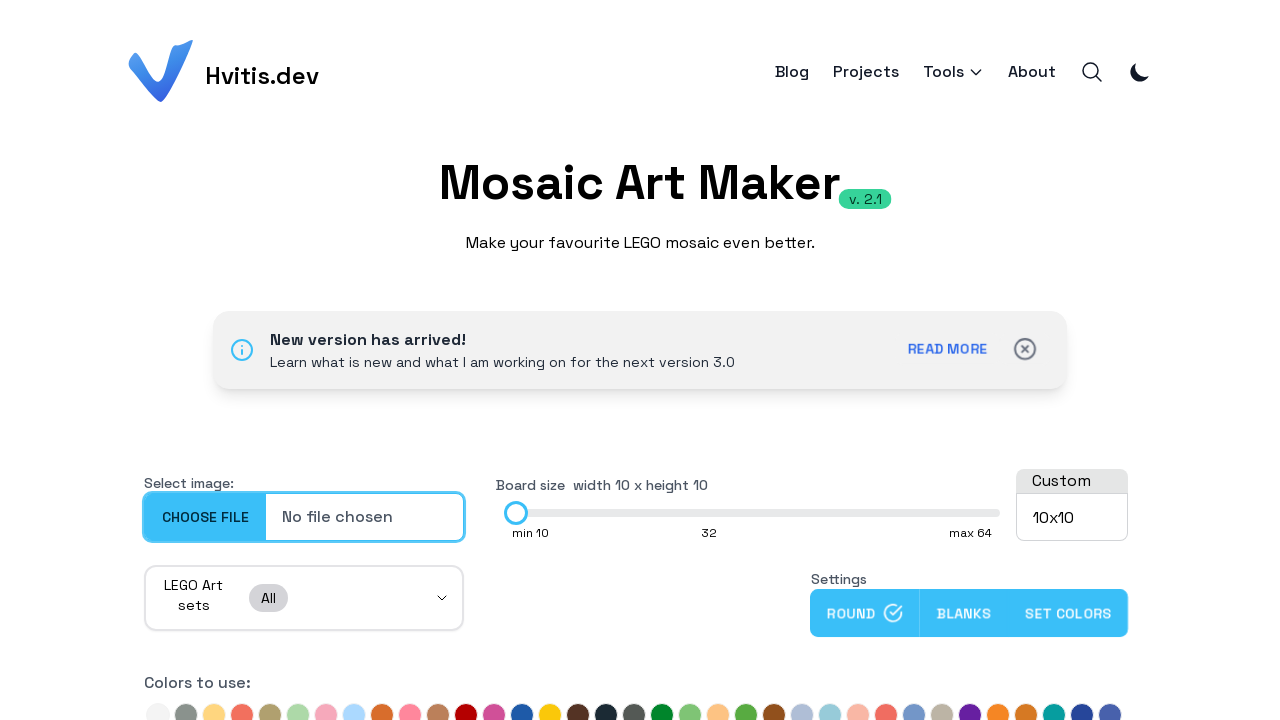

Page title element became visible
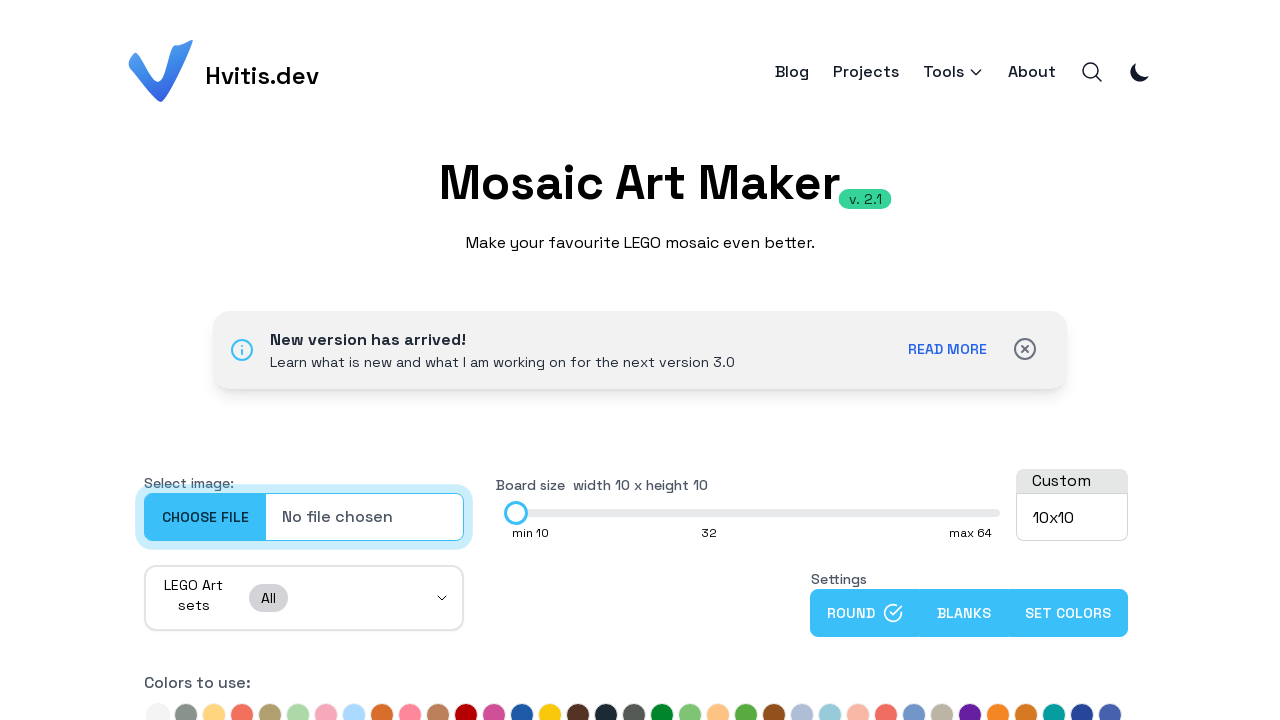

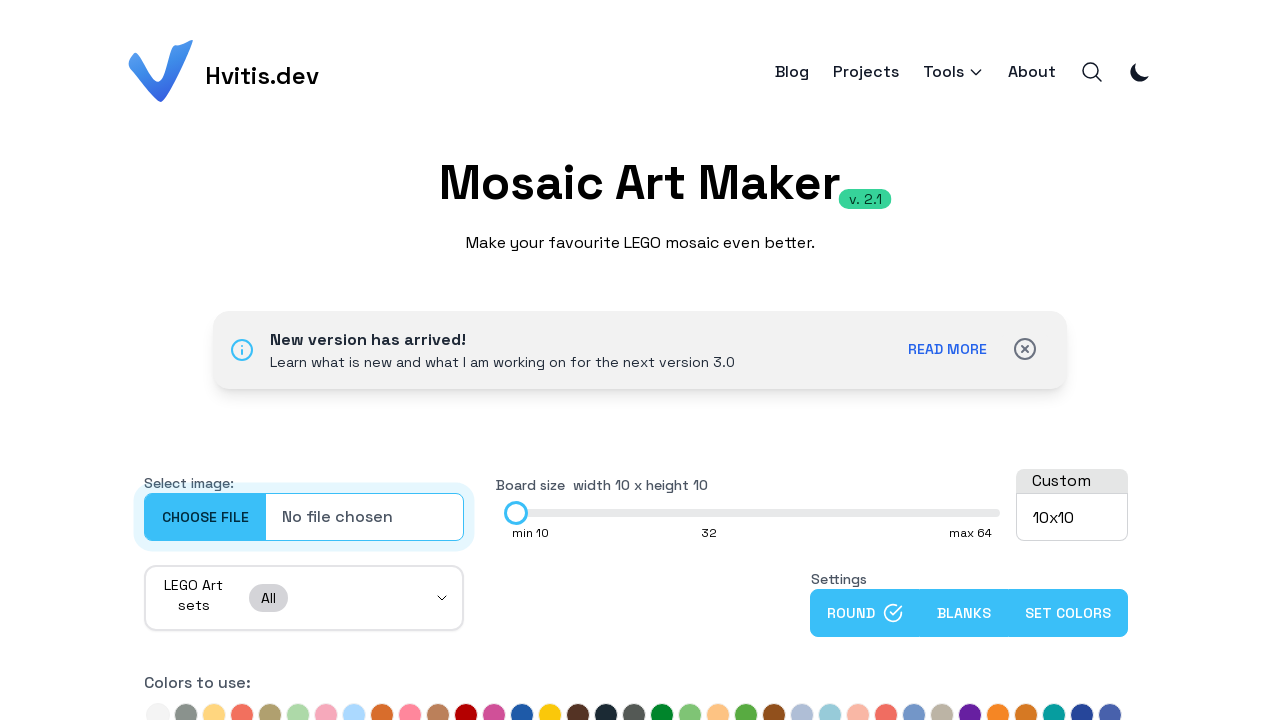